Tests dynamic element visibility by waiting for a button that appears after a delay.

Starting URL: https://demoqa.com/dynamic-properties

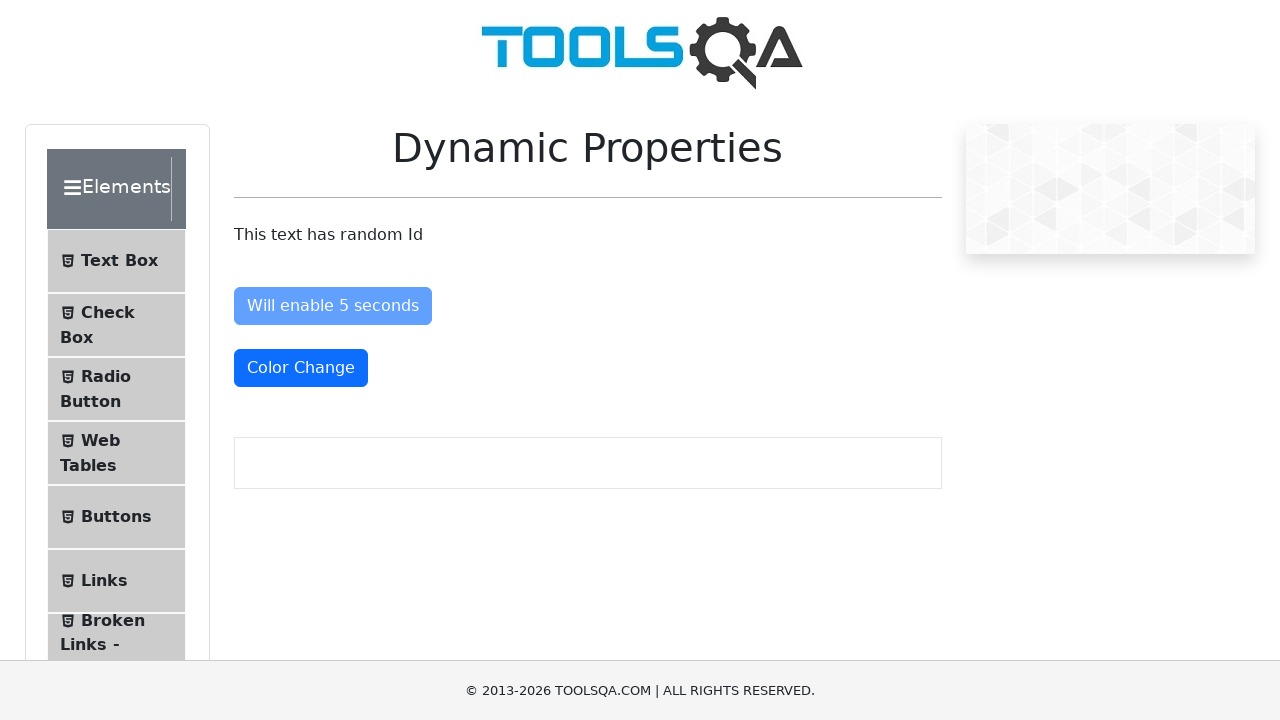

Waited for dynamically visible button (visibleAfter) to appear after 5 second delay
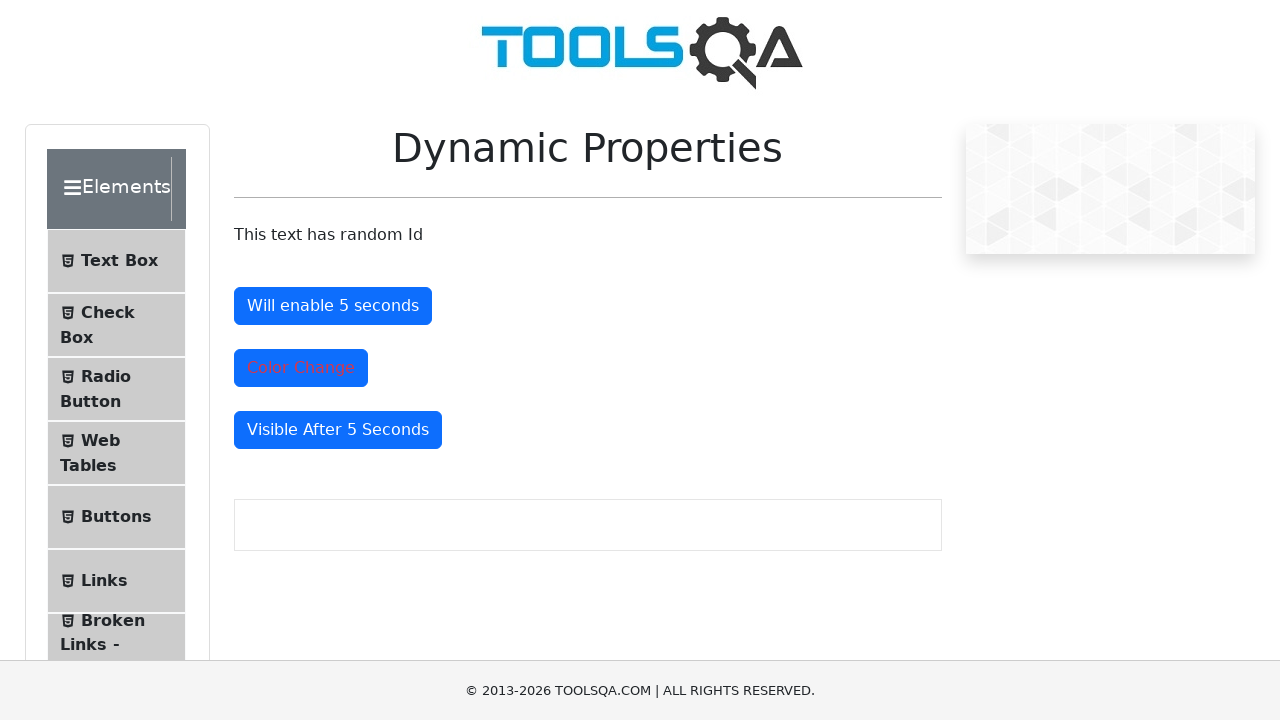

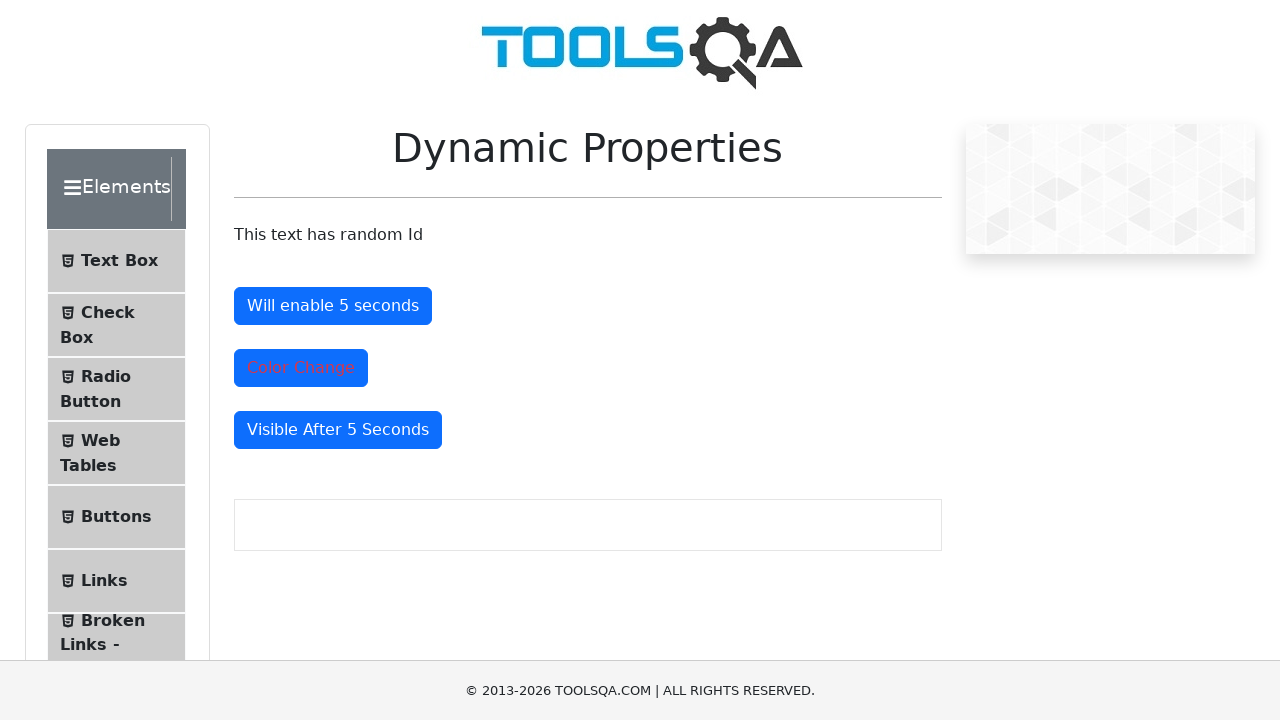